Navigates to the Speak Ukrainian website and verifies the page loads successfully

Starting URL: https://speak-ukrainian.org.ua/

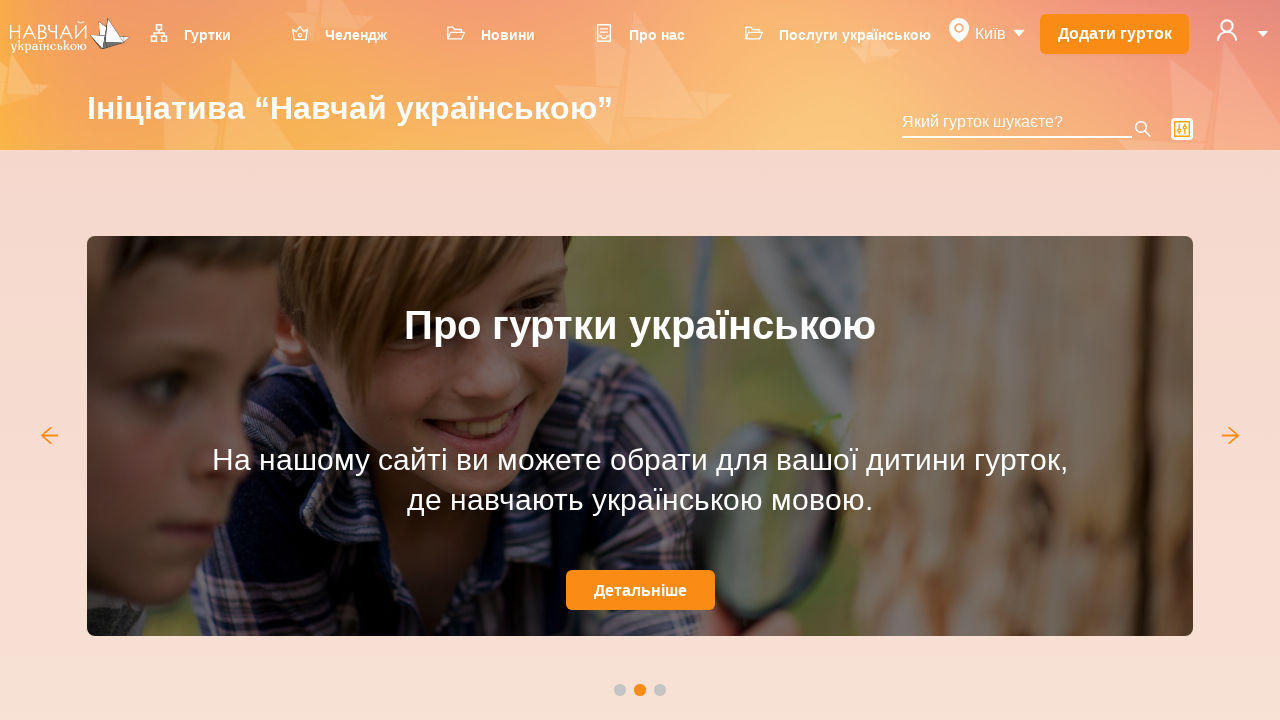

Navigated to Speak Ukrainian website and waited for DOM to load
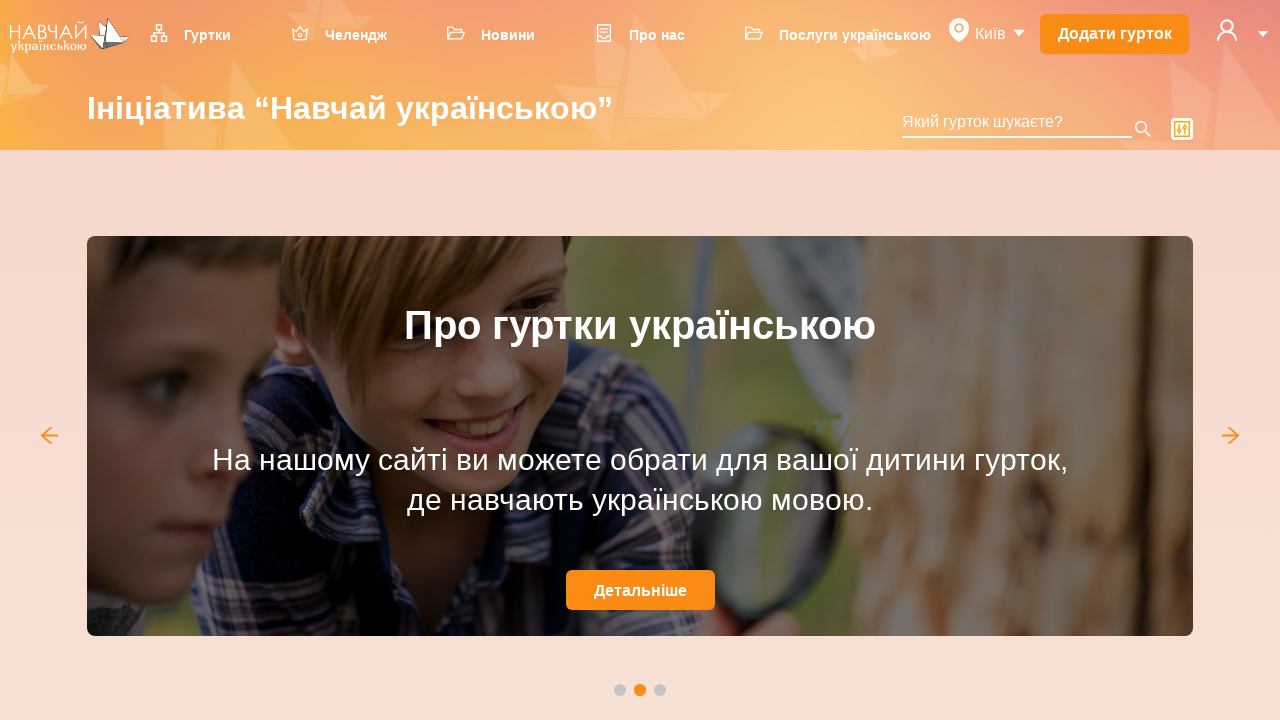

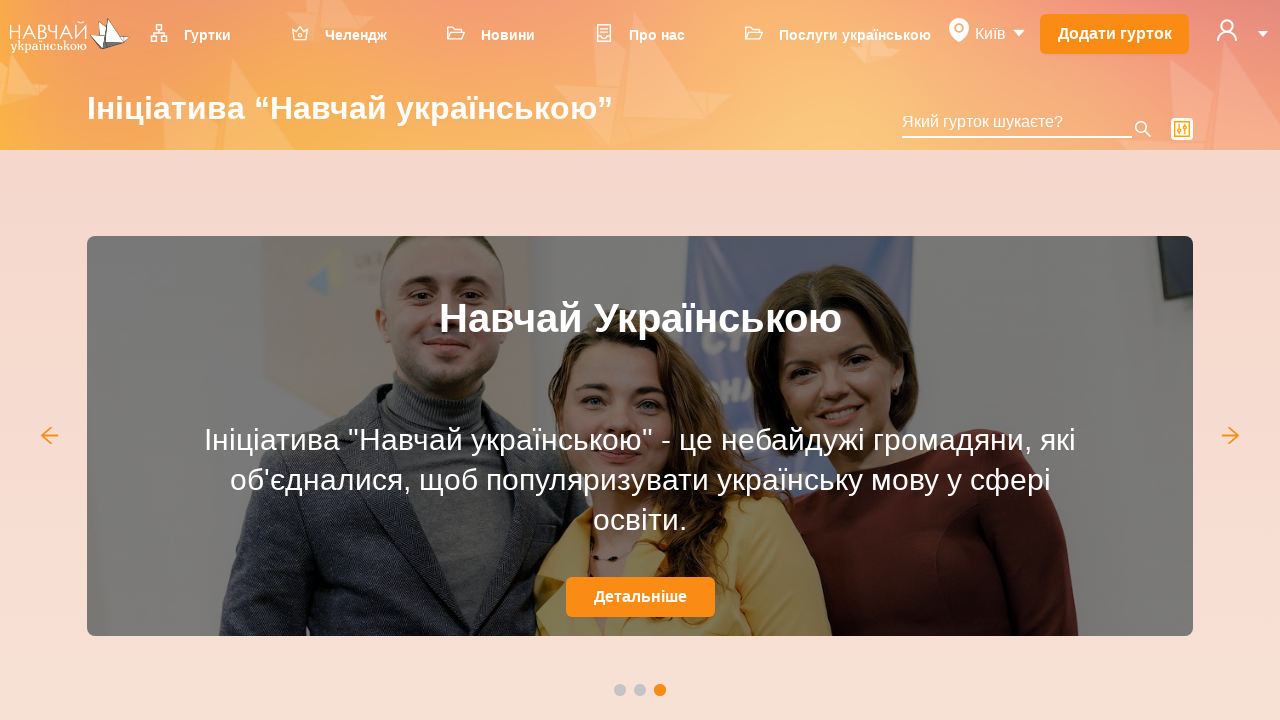